Tests a practice form by filling in email, password, name fields, selecting from a dropdown, checking a checkbox, and submitting the form to verify success message

Starting URL: https://rahulshettyacademy.com/angularpractice/

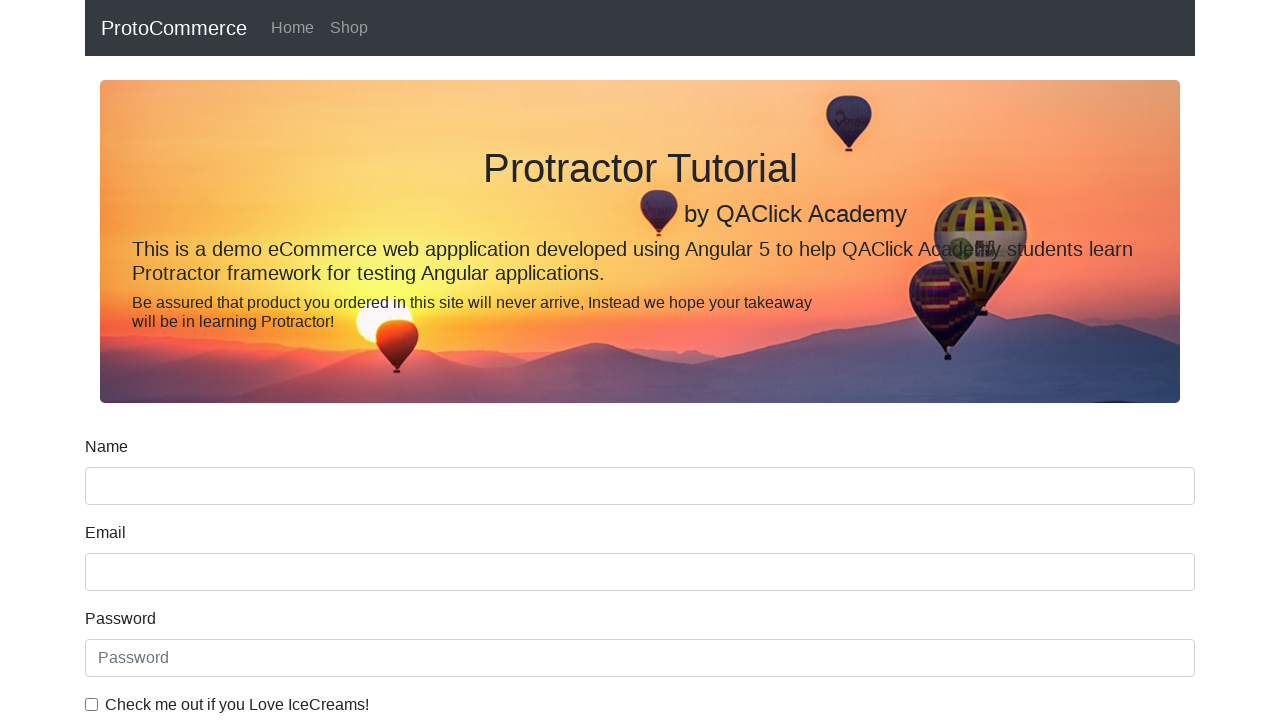

Filled email field with 'rahulshetty@123' on input[name='email']
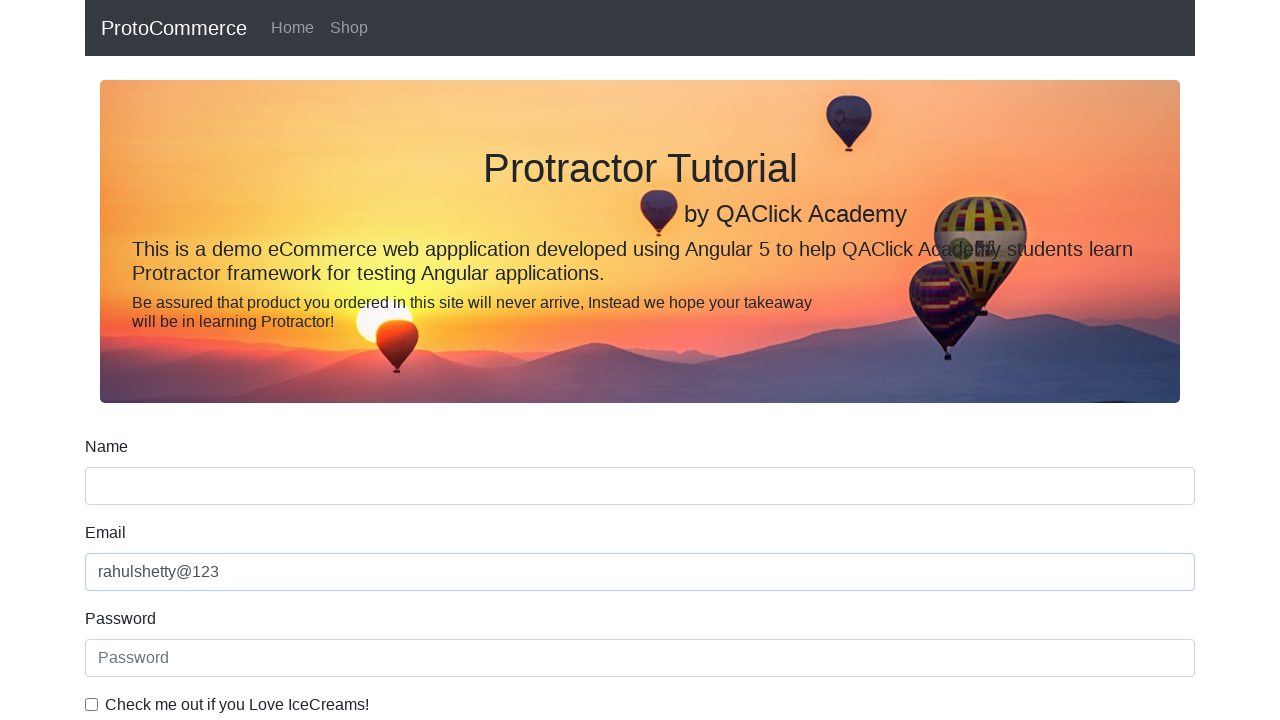

Filled password field with 'zaq12wsx' on #exampleInputPassword1
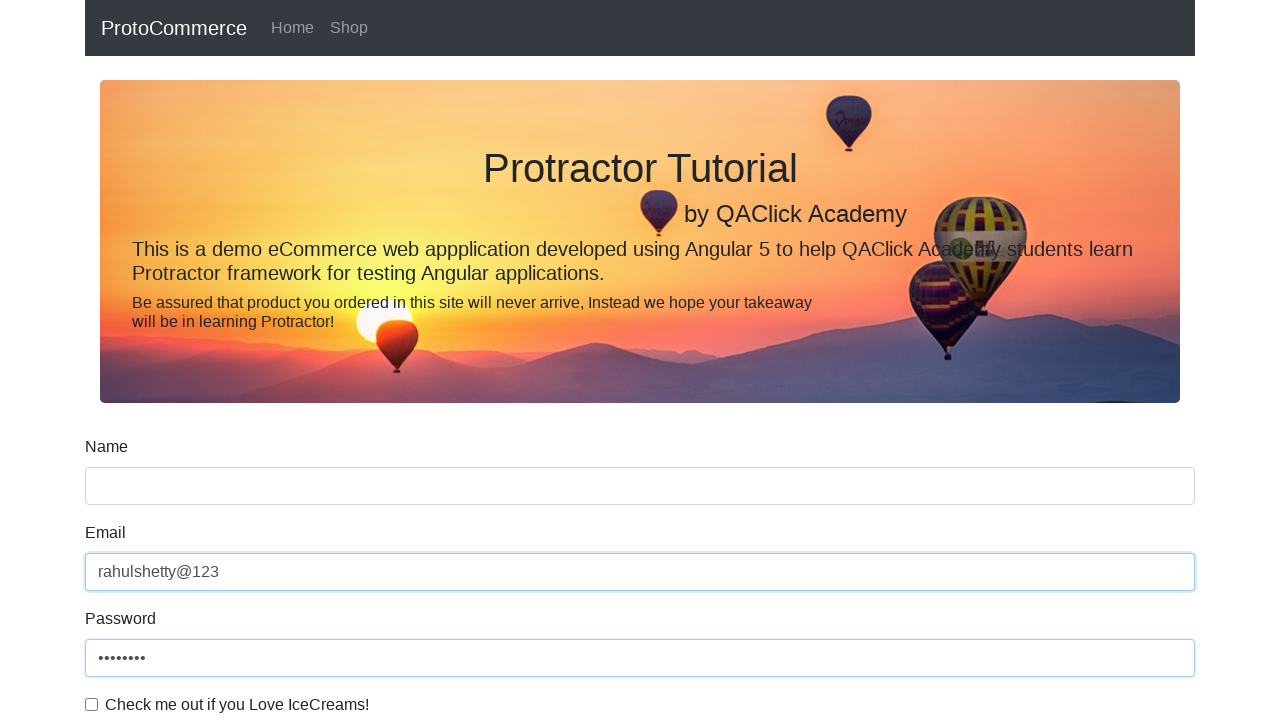

Checked the checkbox at (92, 704) on #exampleCheck1
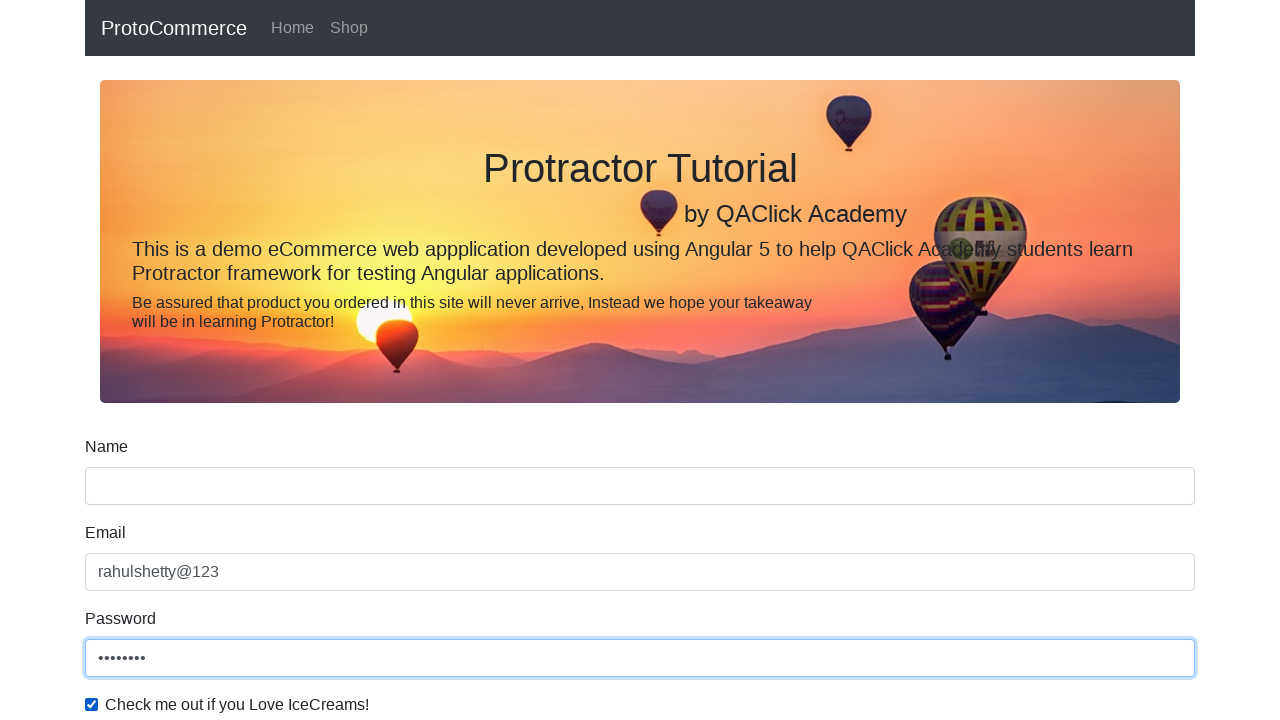

Selected dropdown option by index 1 on #exampleFormControlSelect1
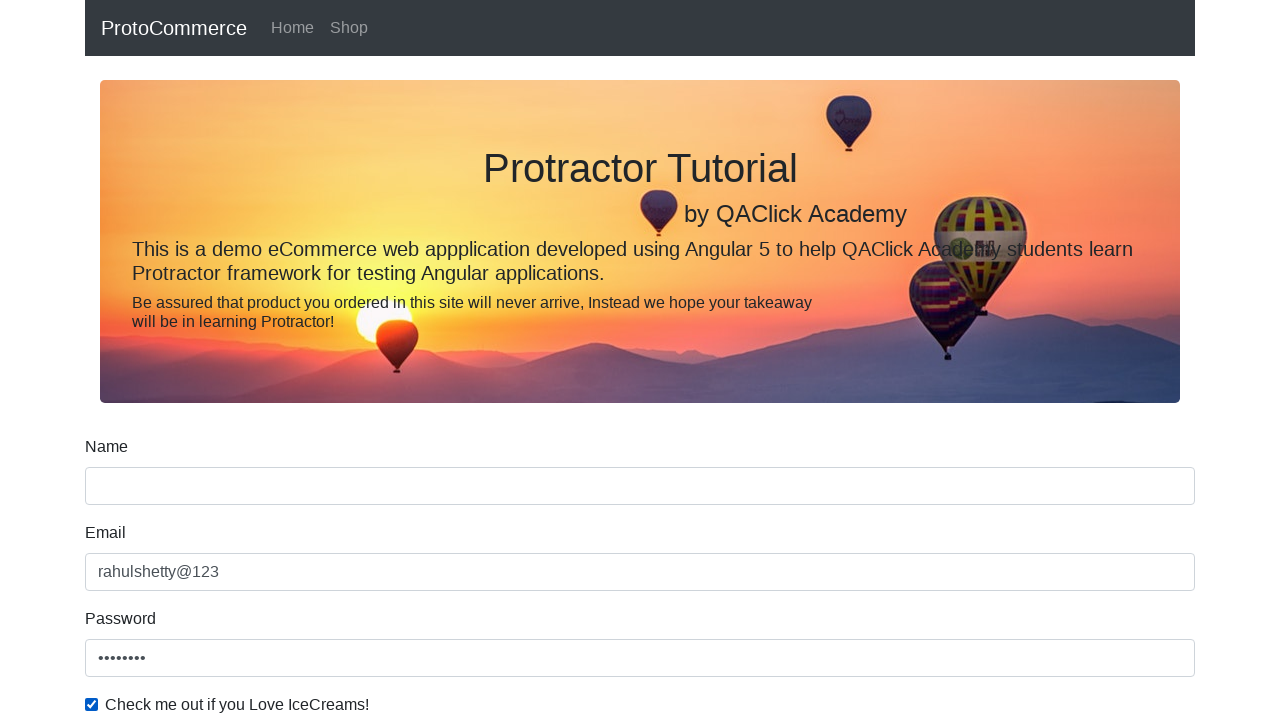

Selected 'Female' from dropdown by visible text on #exampleFormControlSelect1
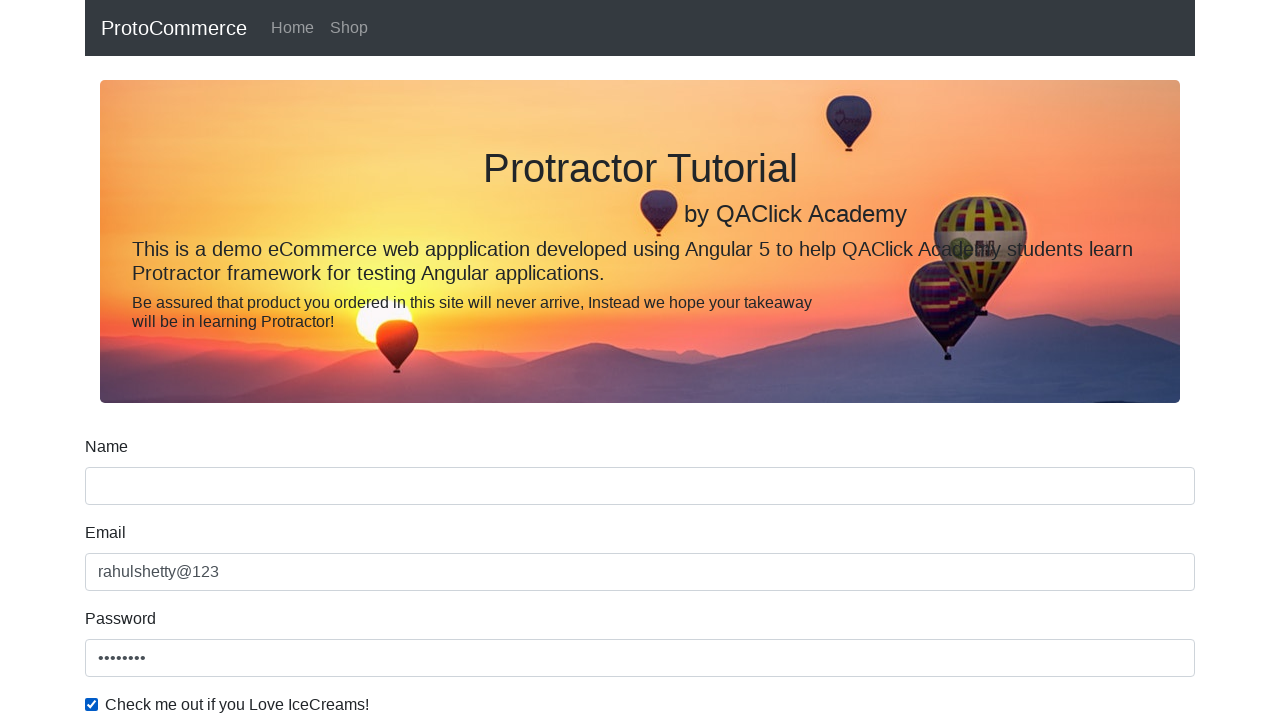

Filled name field with 'Rahul' on input[name='name']
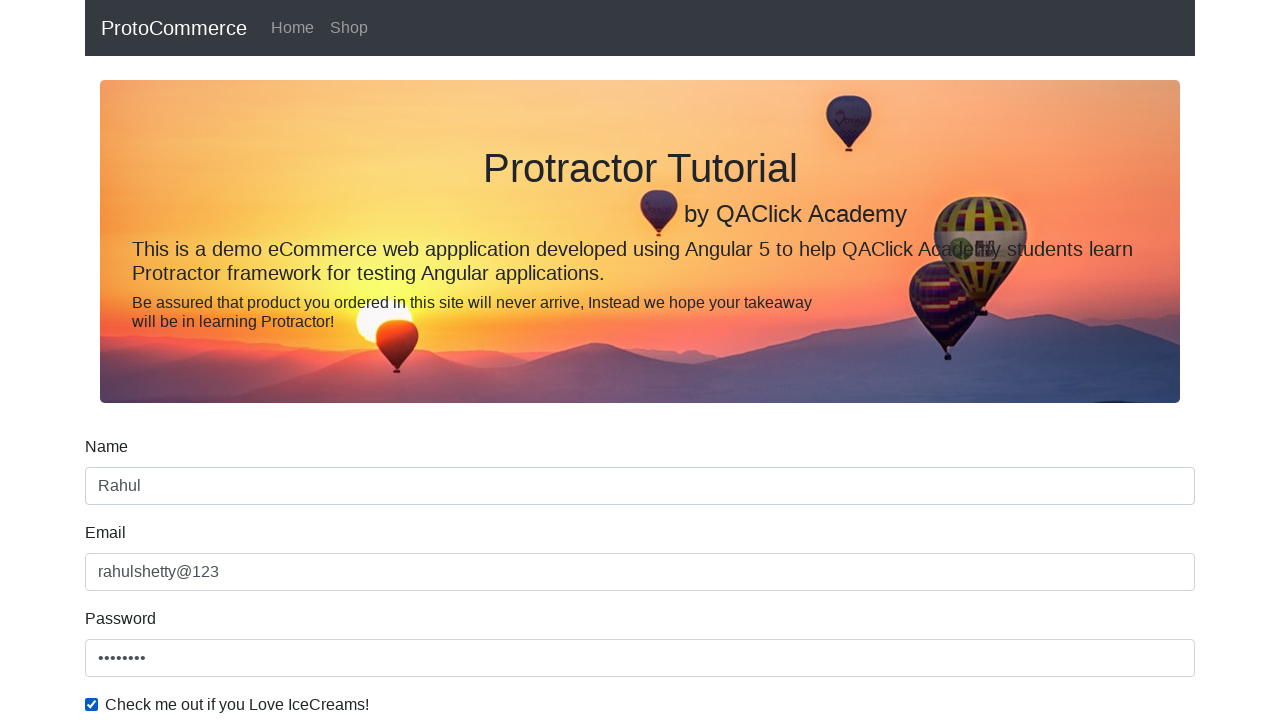

Clicked submit button to submit the form at (123, 491) on input[type='submit']
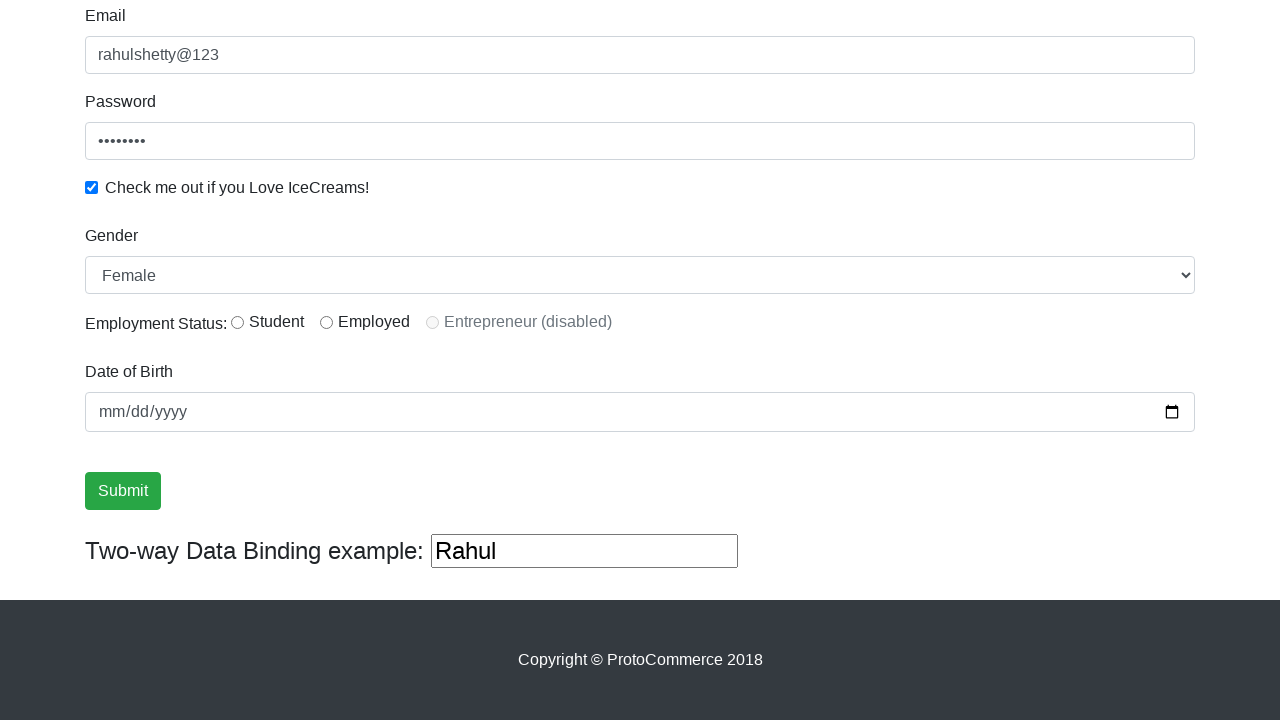

Success message appeared on the page
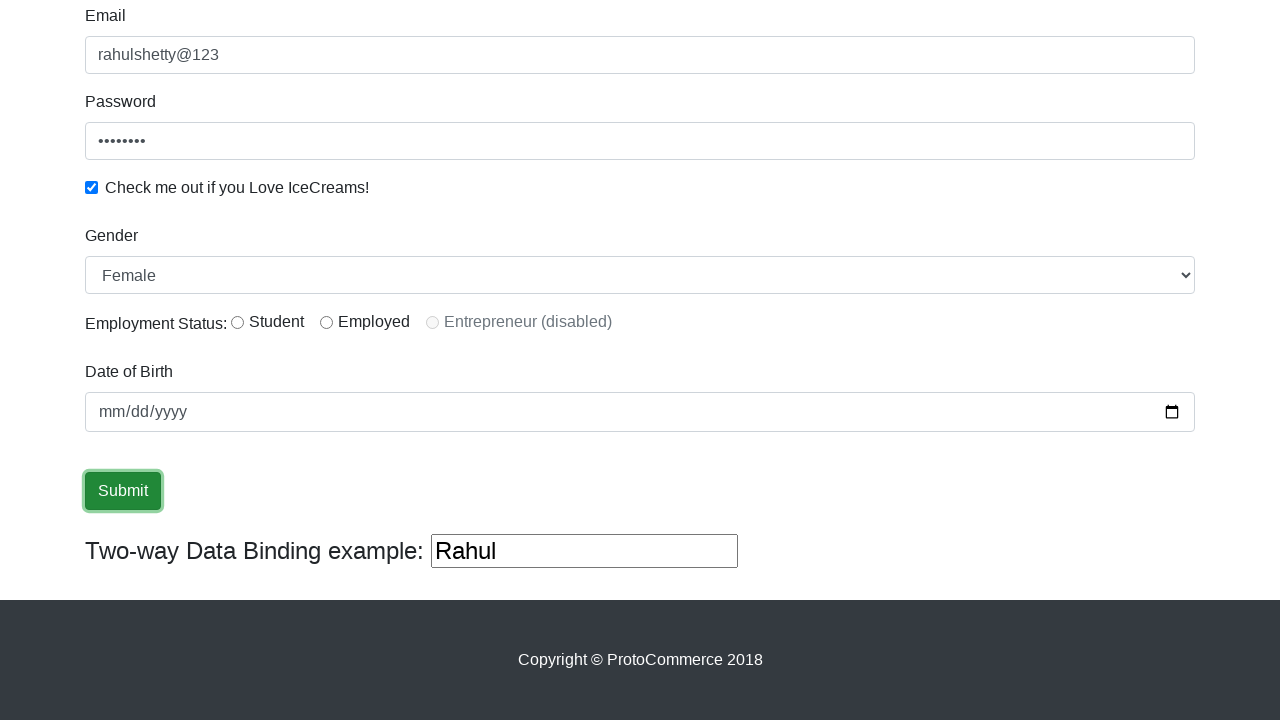

Retrieved success message text: '
                    ×
                    Success! The Form has been submitted successfully!.
                  '
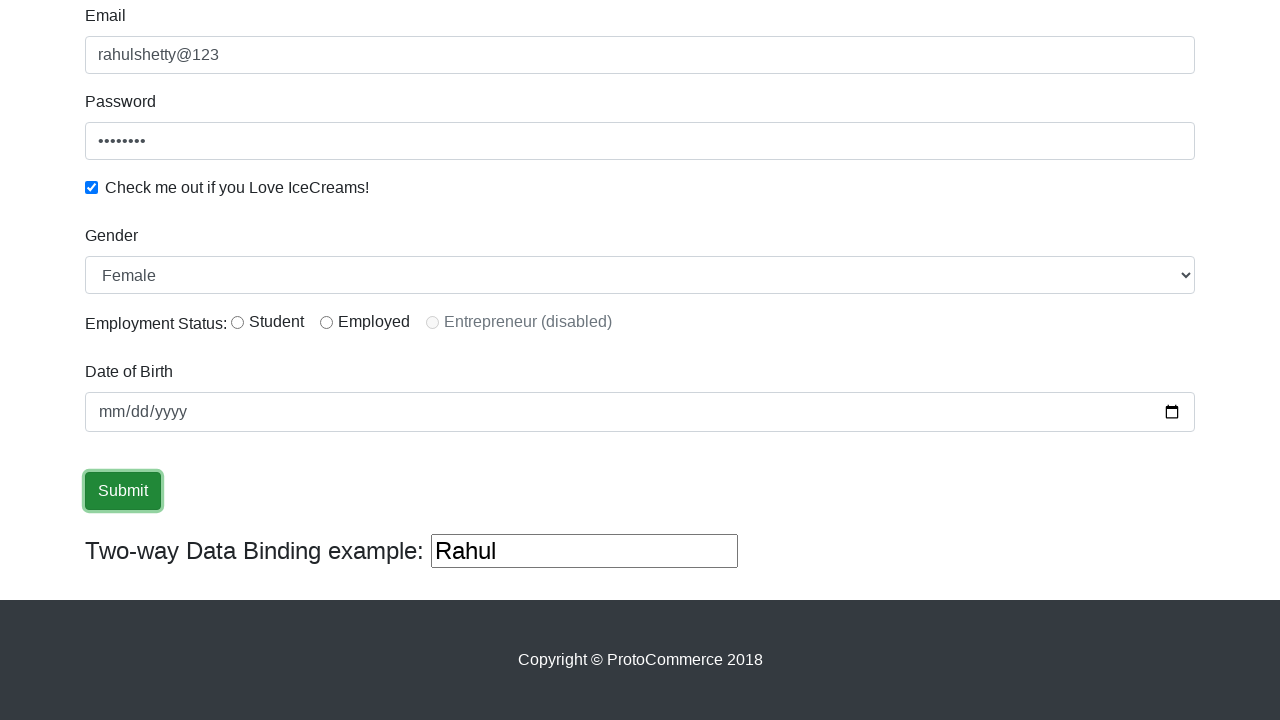

Verified that success message contains 'success'
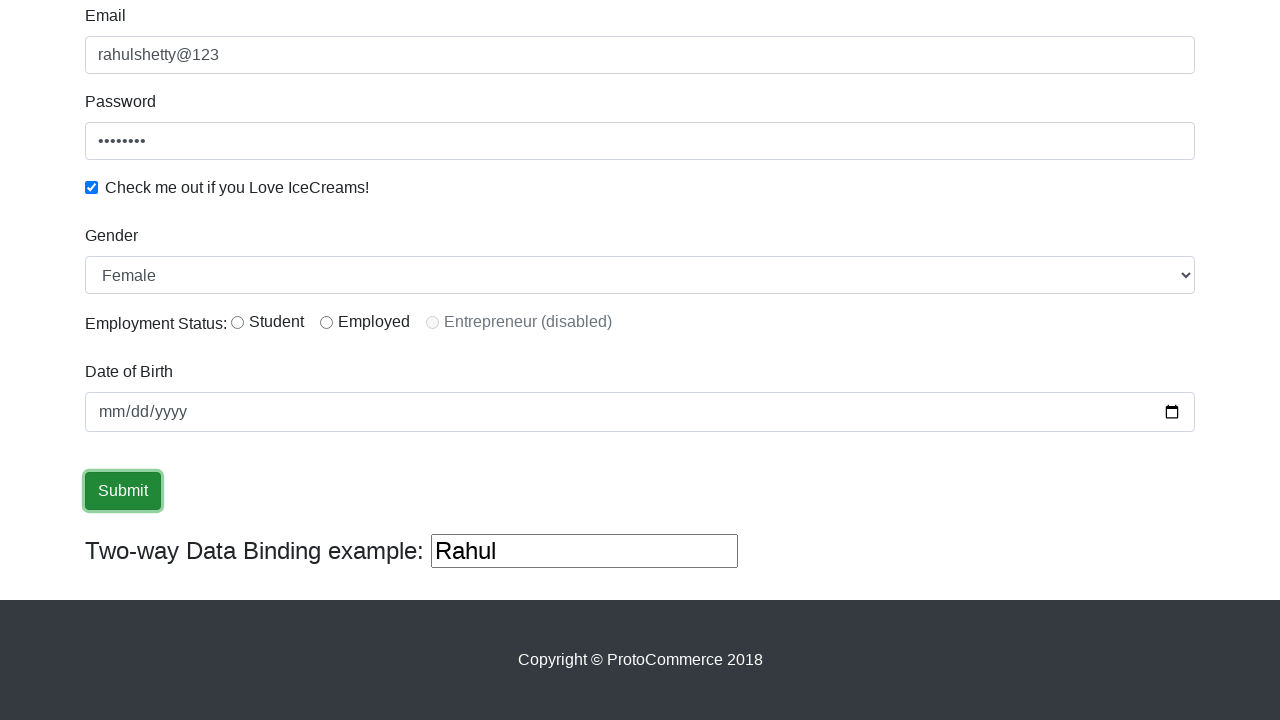

Filled second name field with 'hello Aniket' on (//input[@name='name'])[2]
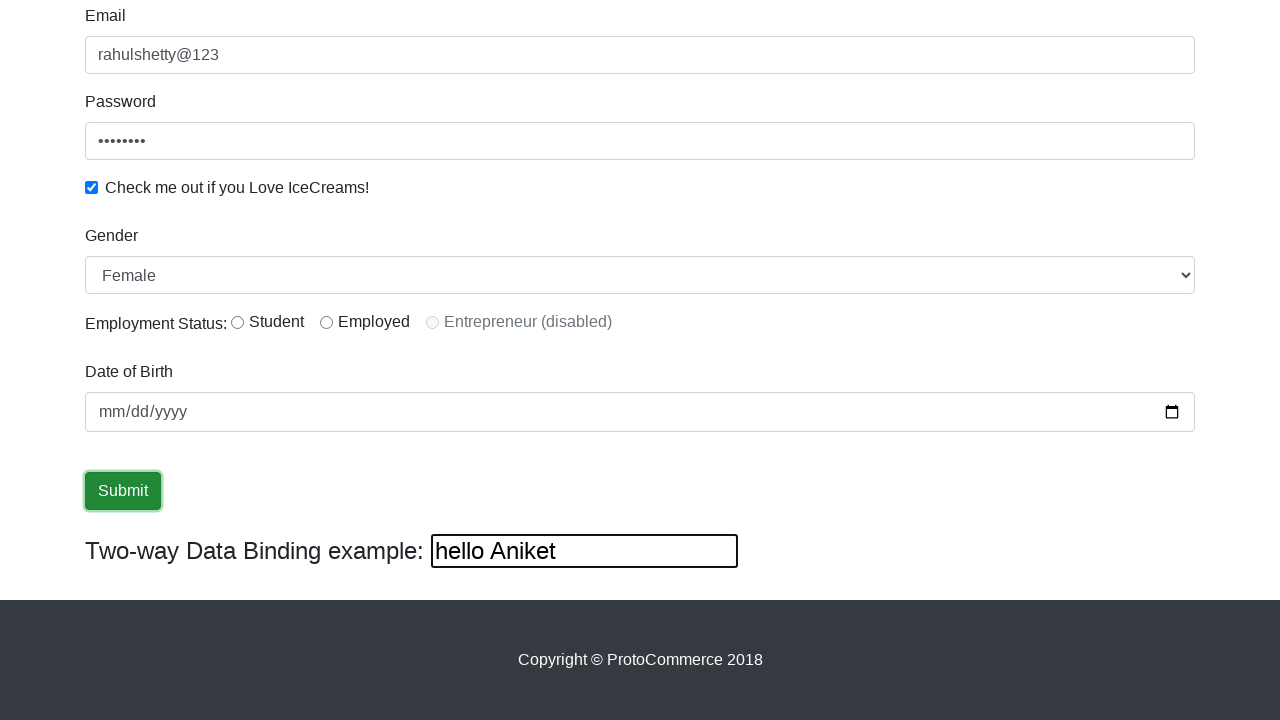

Cleared the second name field on (//input[@name='name'])[2]
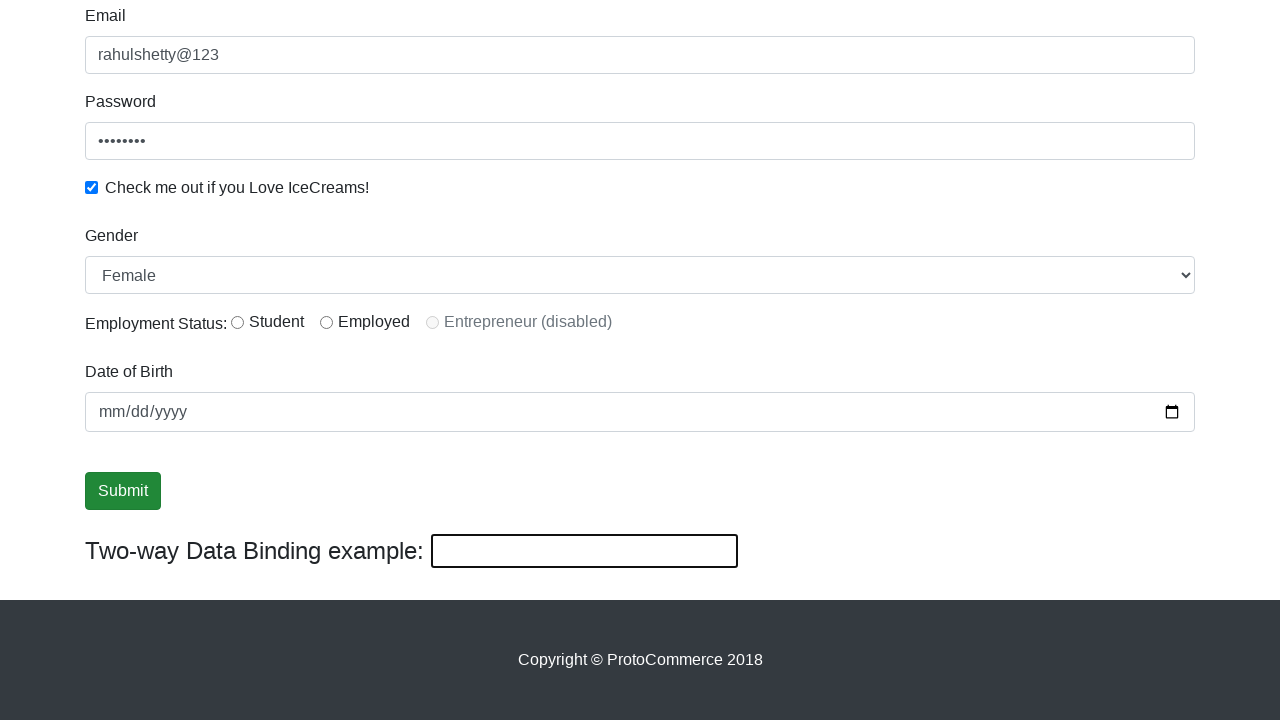

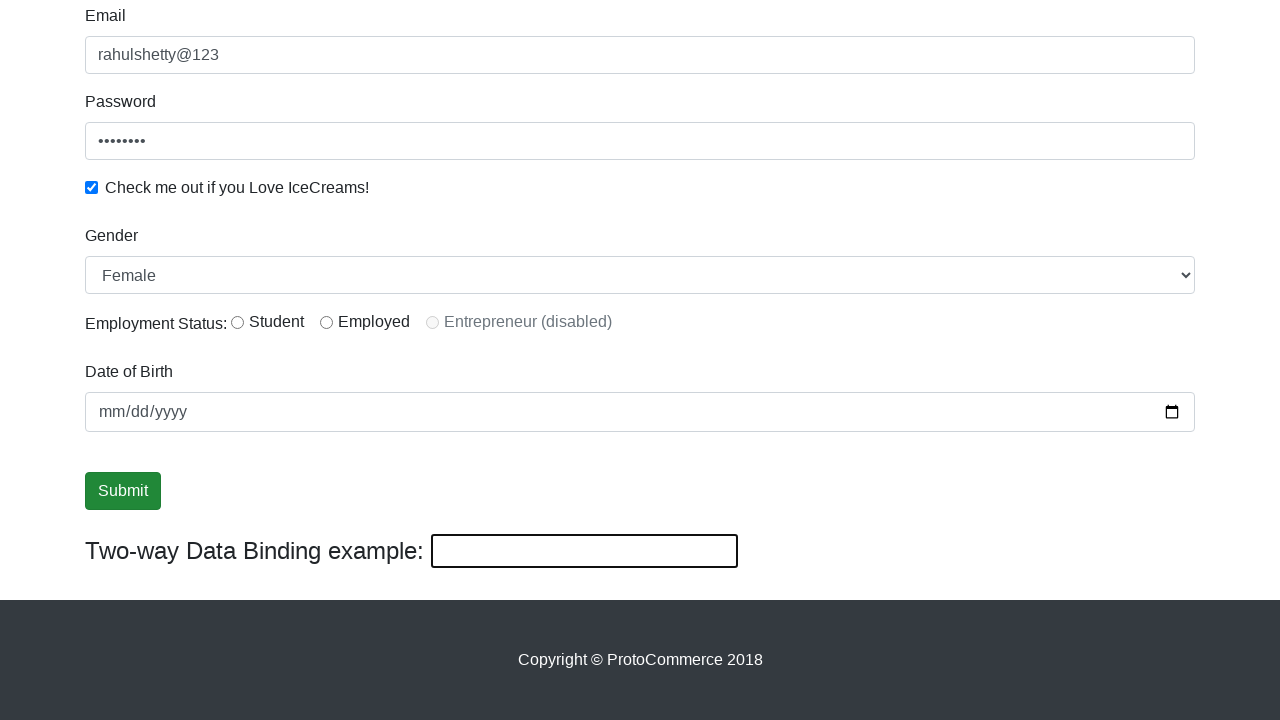